Navigates to the RedBus homepage and waits for the page to load. This is a minimal automation script that only visits the website without performing additional interactions.

Starting URL: https://www.redbus.in/

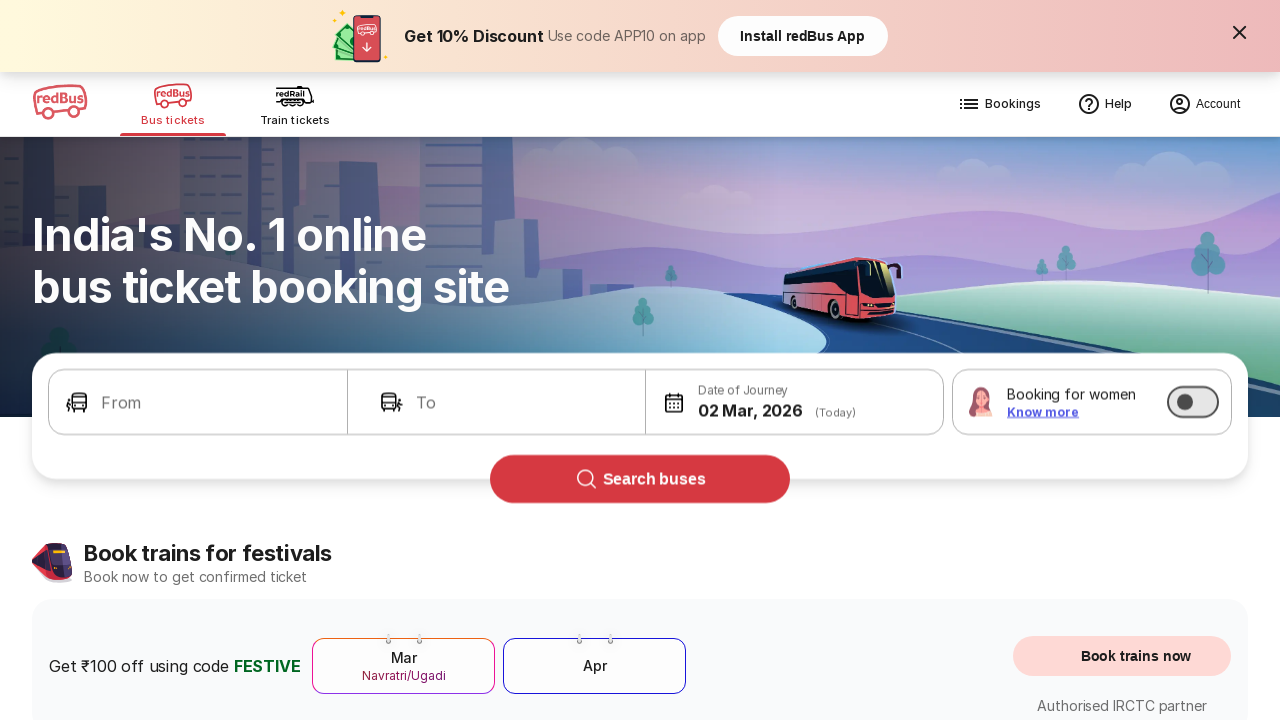

Page DOM content loaded
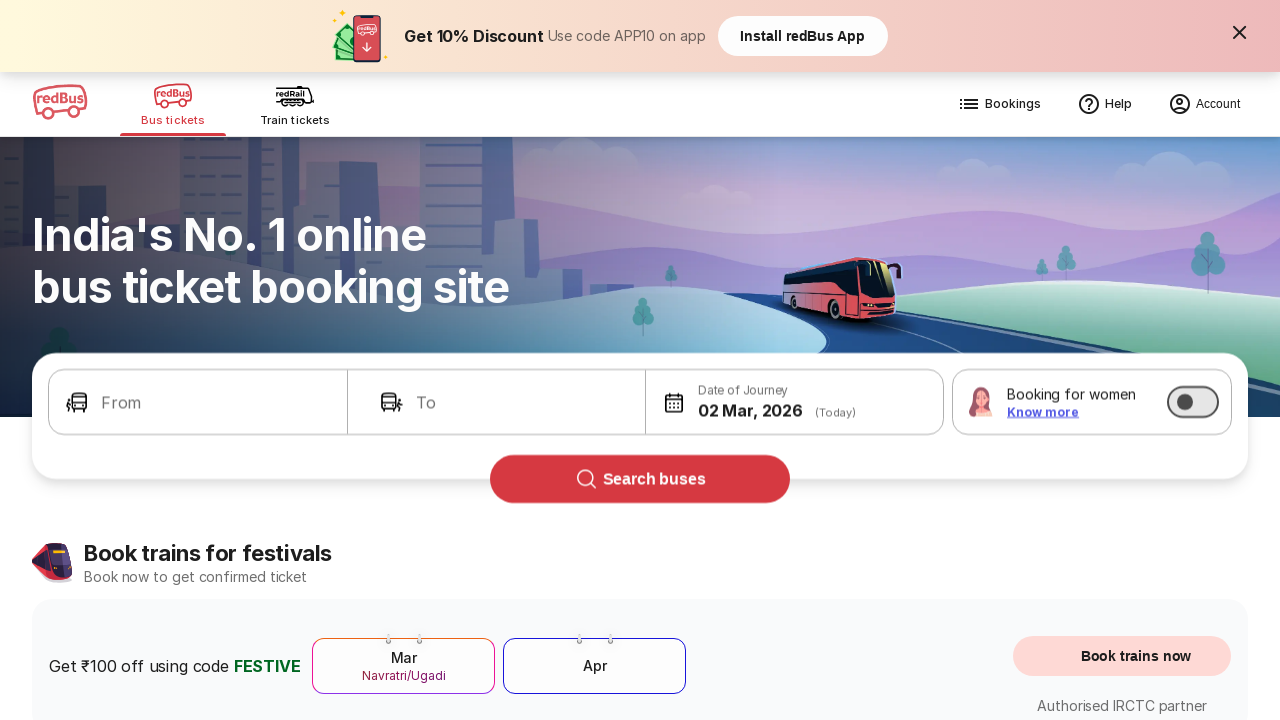

Body element is present - RedBus homepage loaded successfully
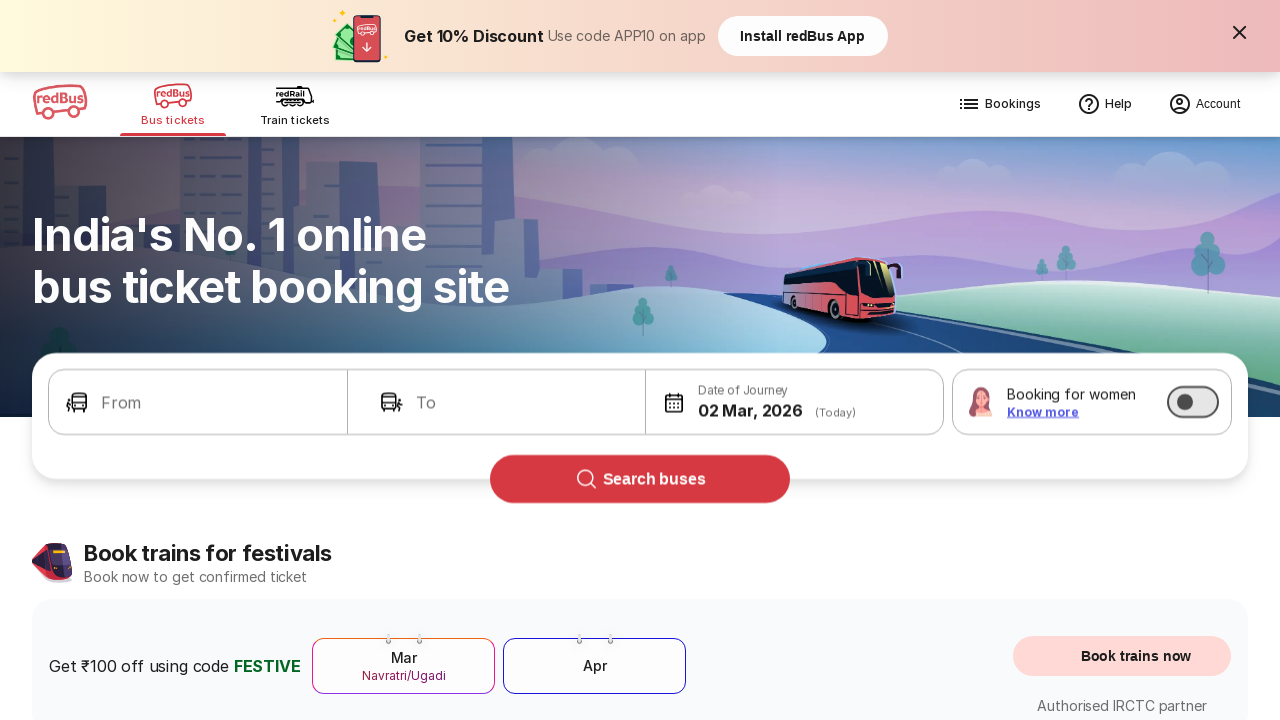

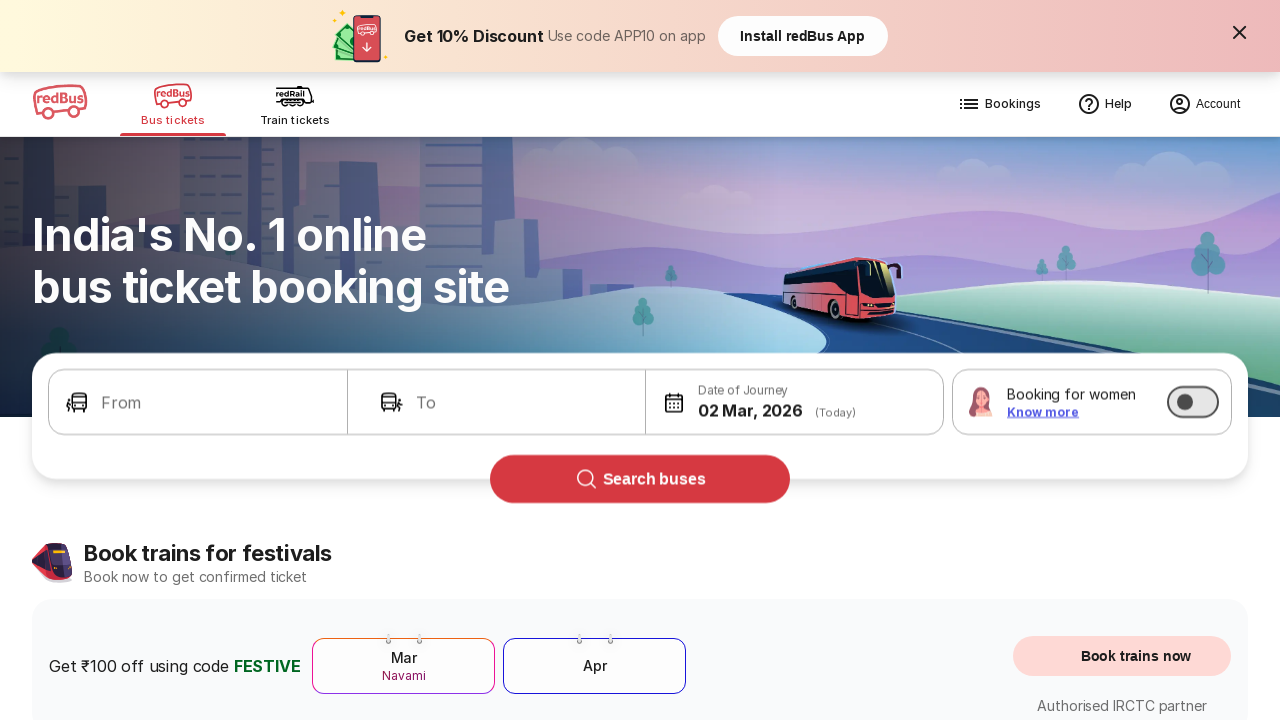